Tests DuckDuckGo search functionality by entering a search query and submitting the form, then verifying the page title contains the search term

Starting URL: https://duckduckgo.com/

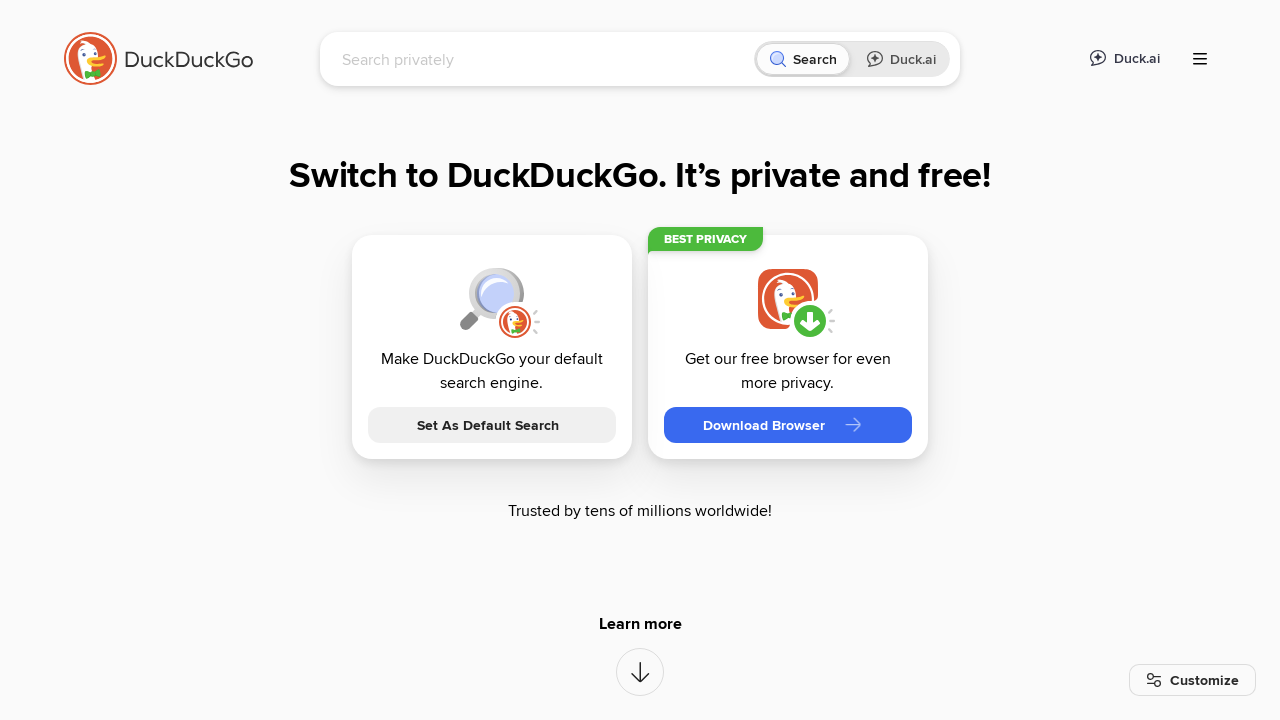

Filled search box with 'Selenium WebDriver' on input[name='q']
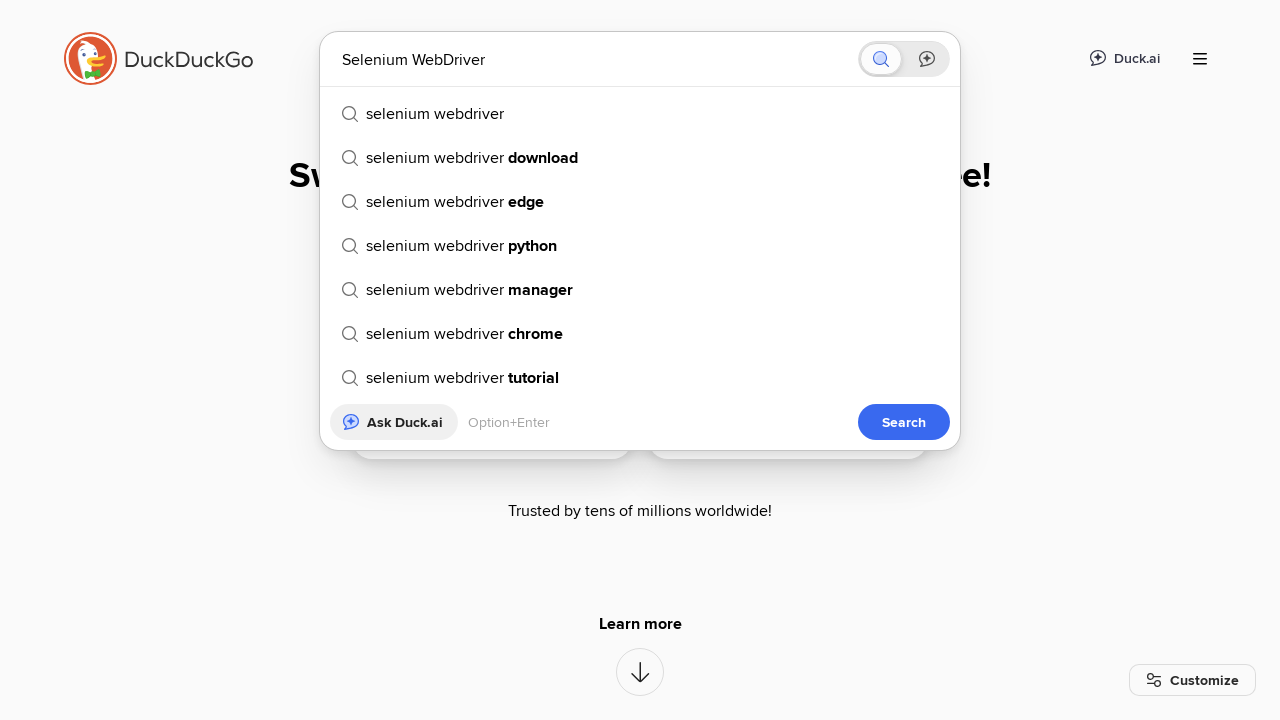

Pressed Enter to submit search form on input[name='q']
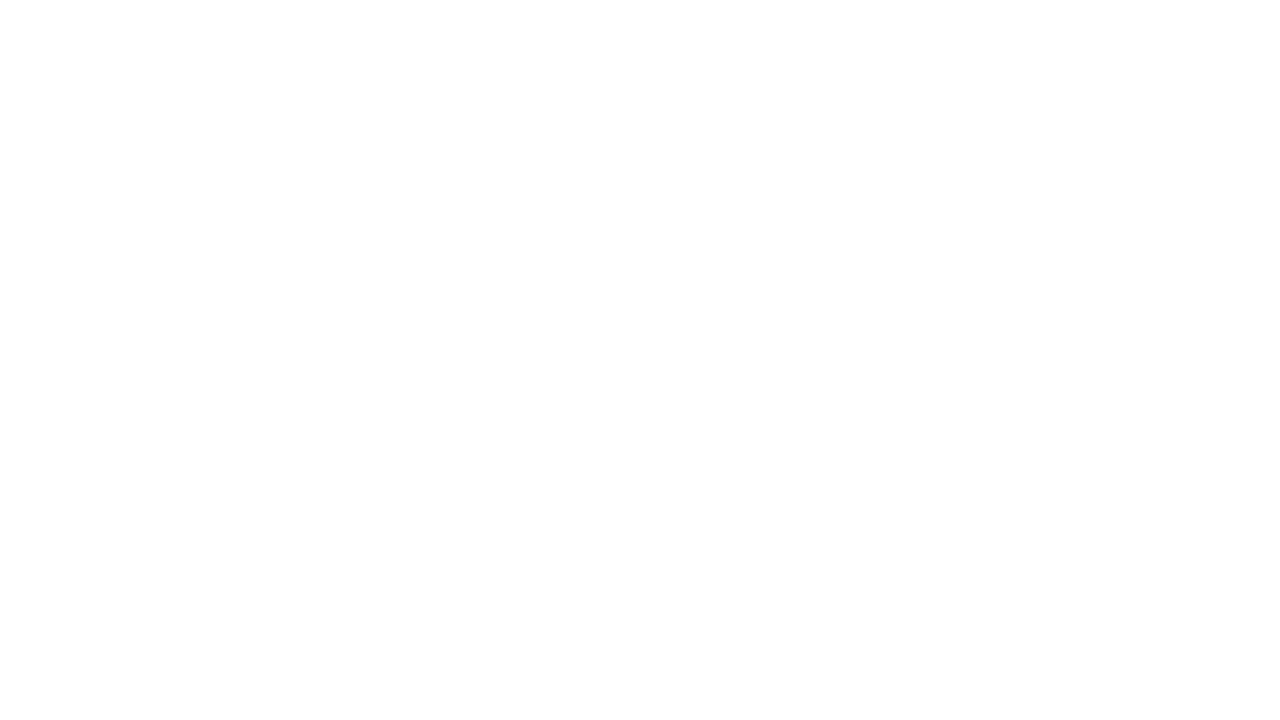

Search results page loaded and page title contains 'selenium webdriver'
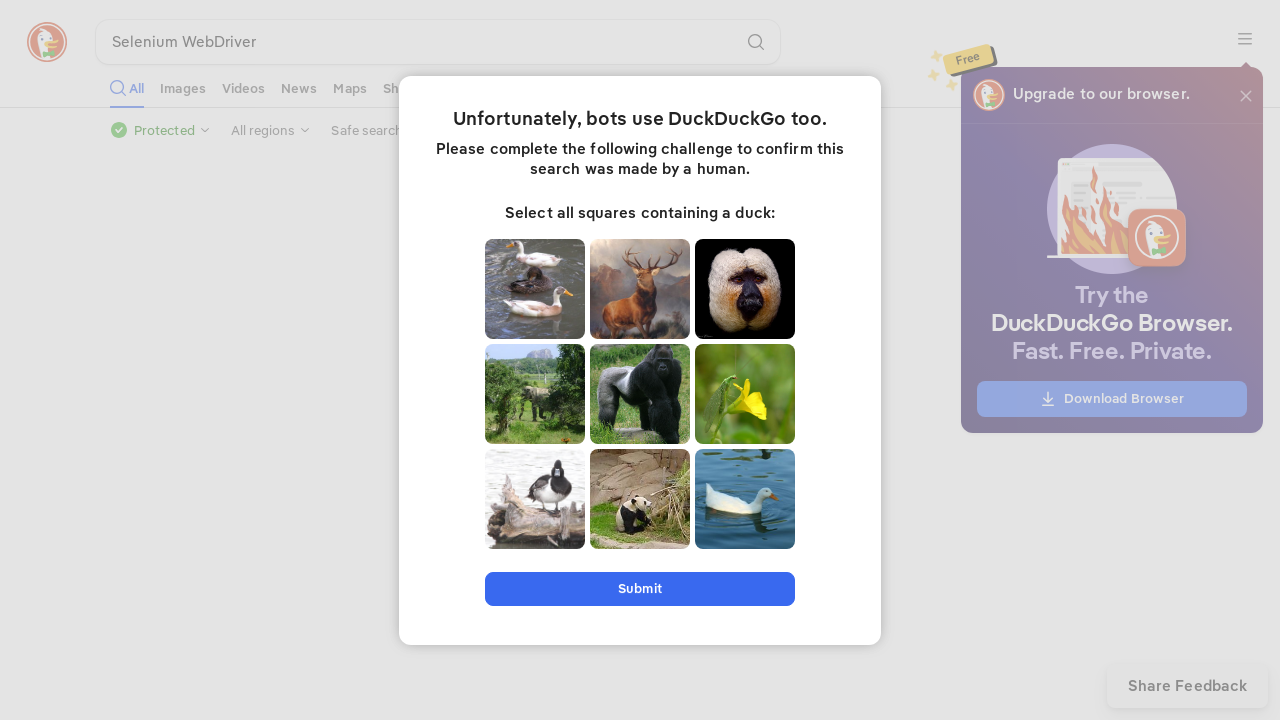

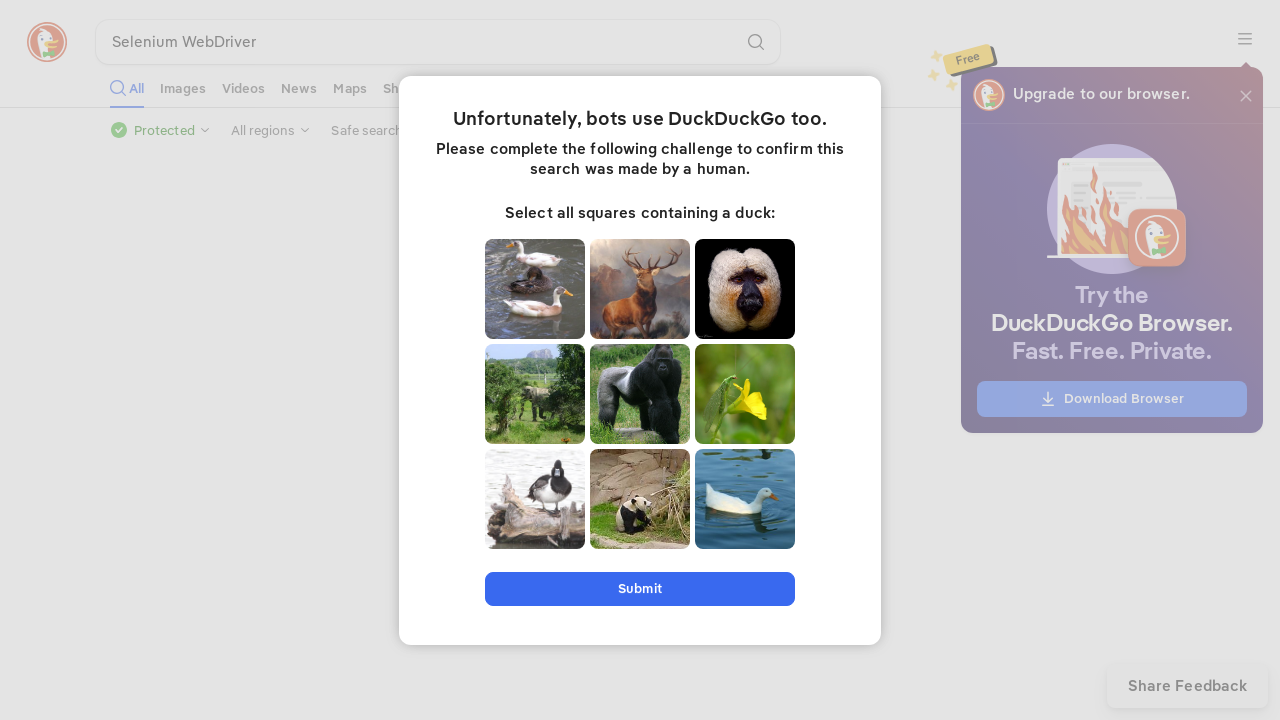